Tests checkbox interactions on a practice automation page by clicking multiple checkboxes and validating their states

Starting URL: https://www.rahulshettyacademy.com/AutomationPractice/

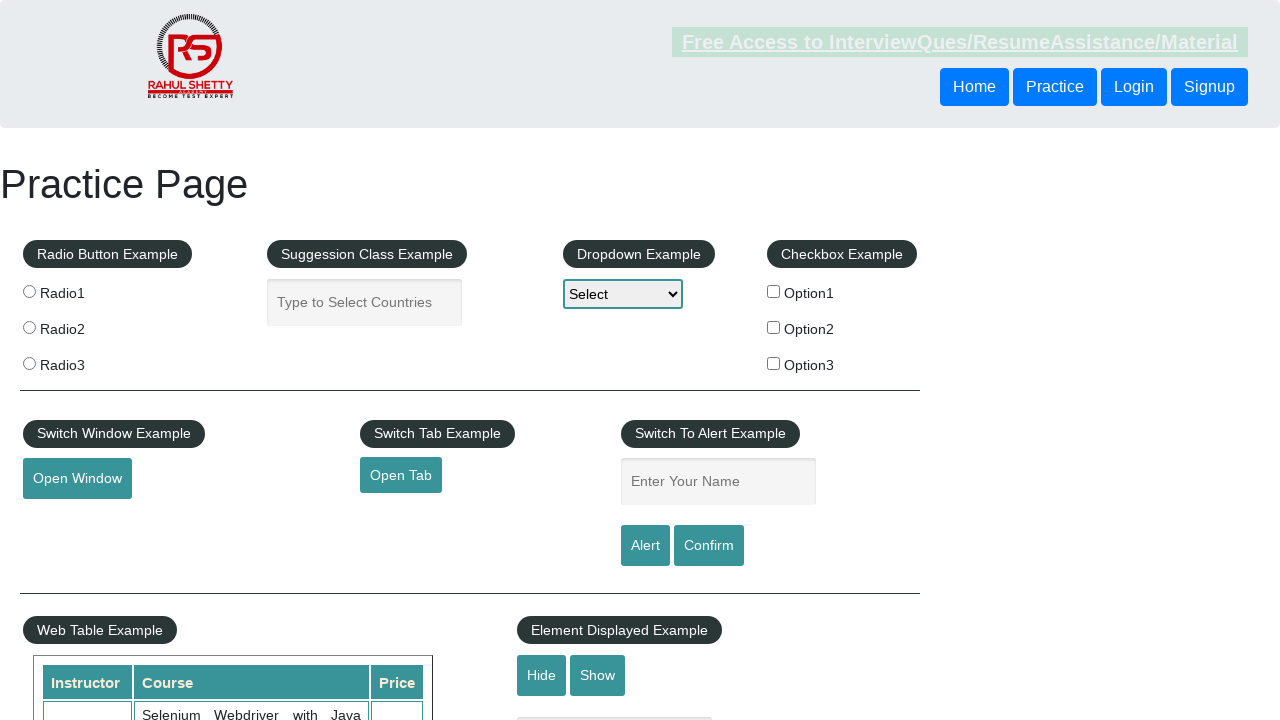

Navigated to practice automation page
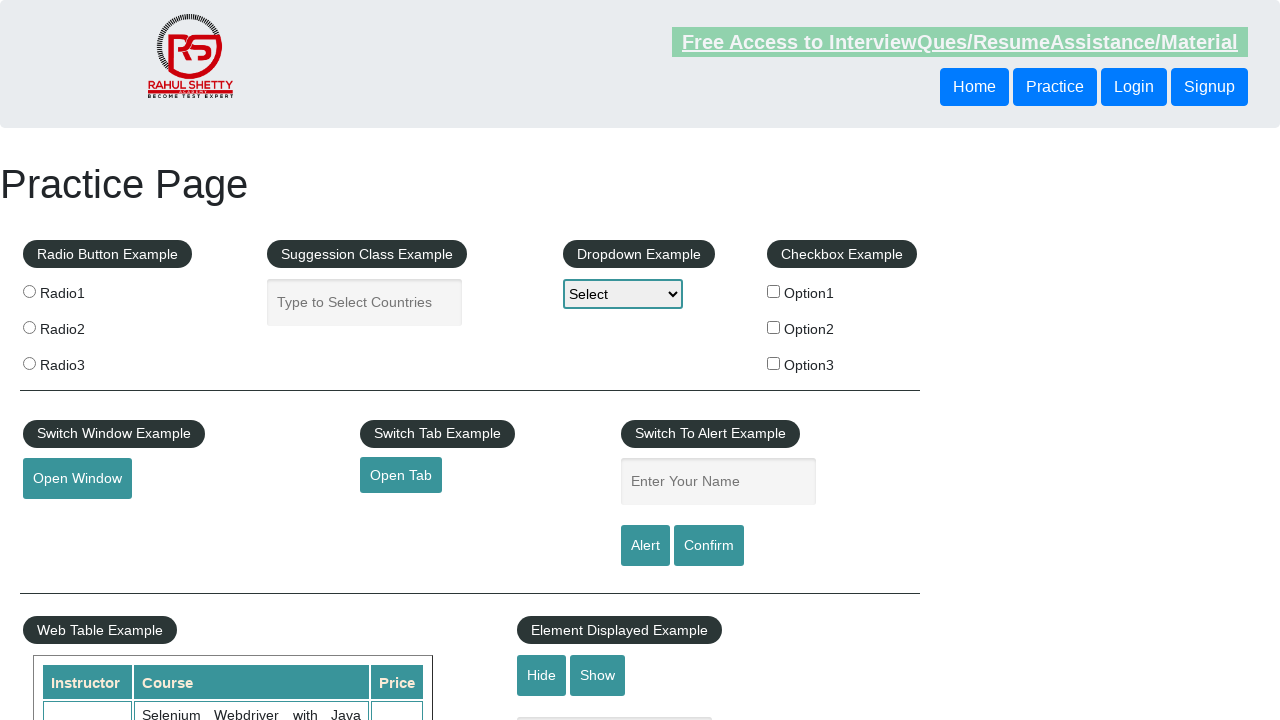

Clicked first checkbox (checkBoxOption1) at (774, 291) on xpath=//*[@id="checkBoxOption1"]
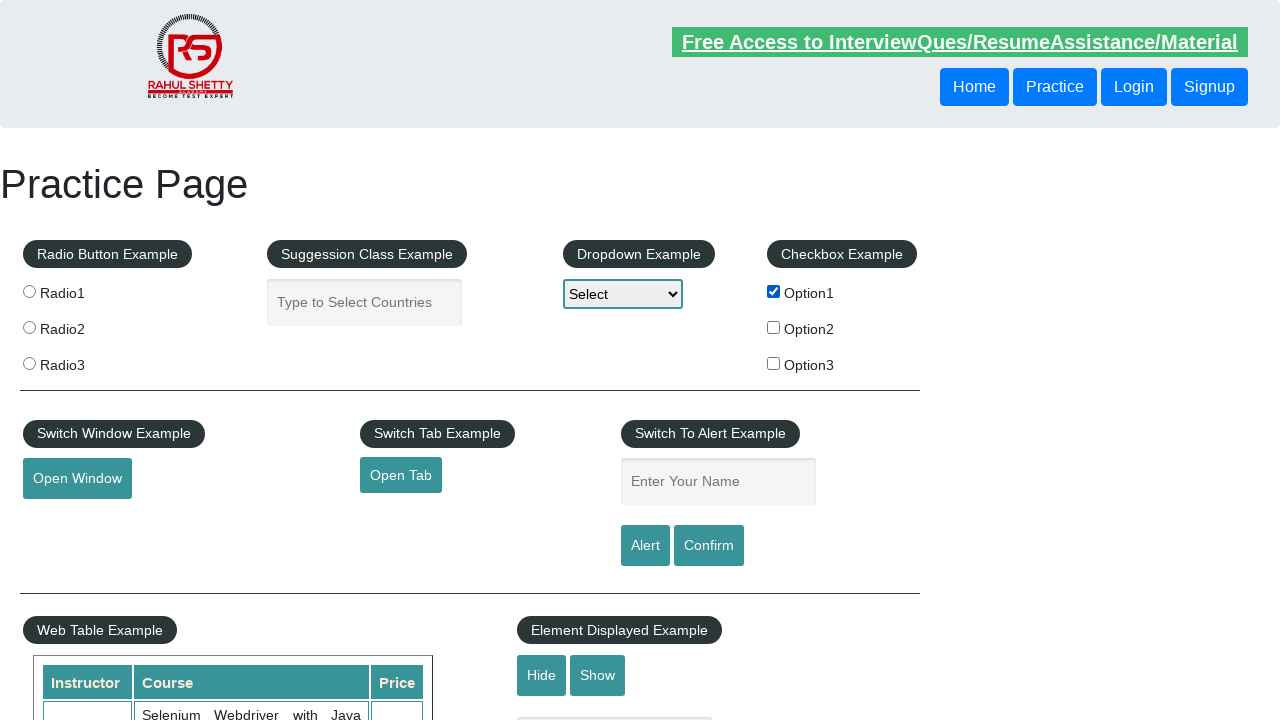

Located second checkbox (checkBoxOption2)
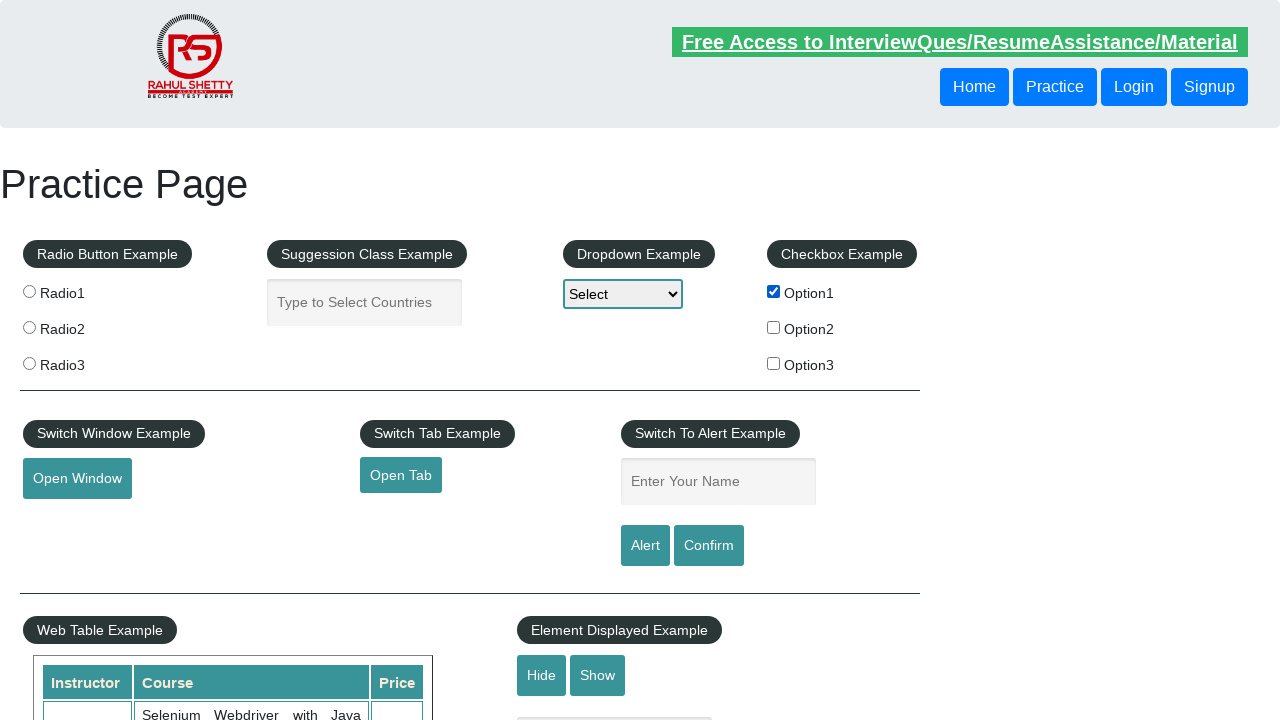

Second checkbox is visible, clicked it at (774, 327) on xpath=//*[@id="checkBoxOption2"]
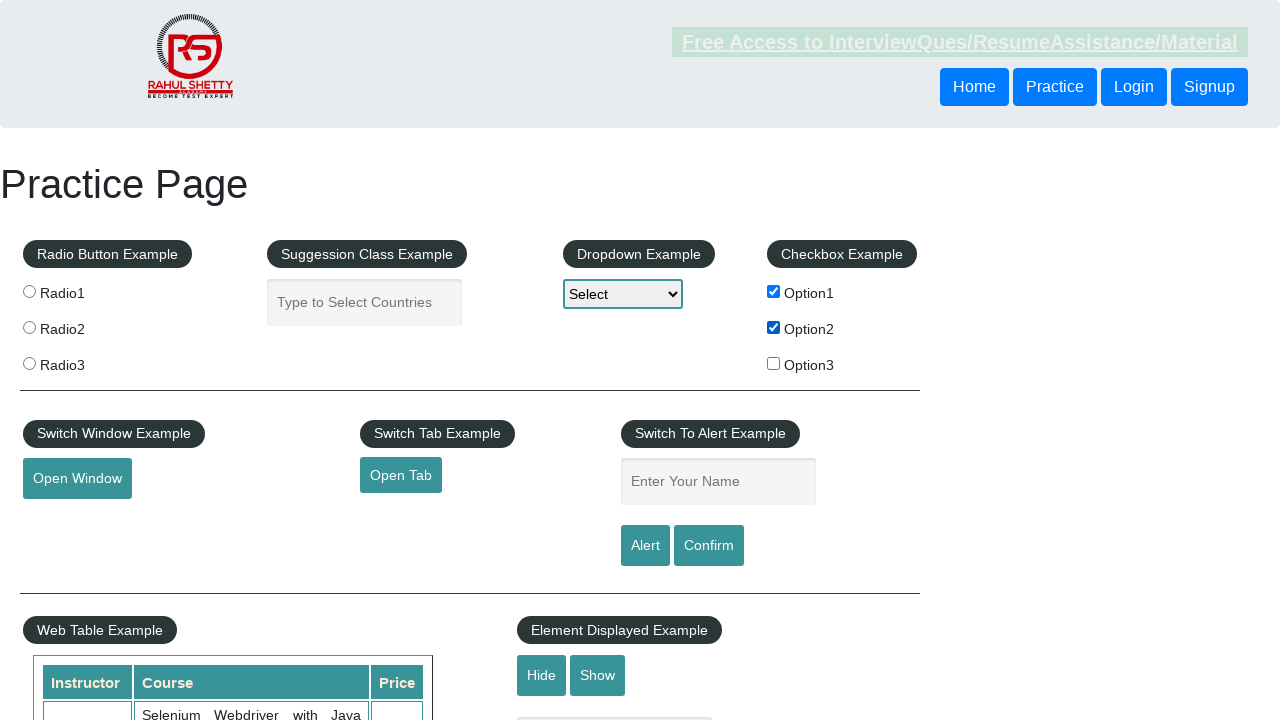

Located third checkbox (checkBoxOption3)
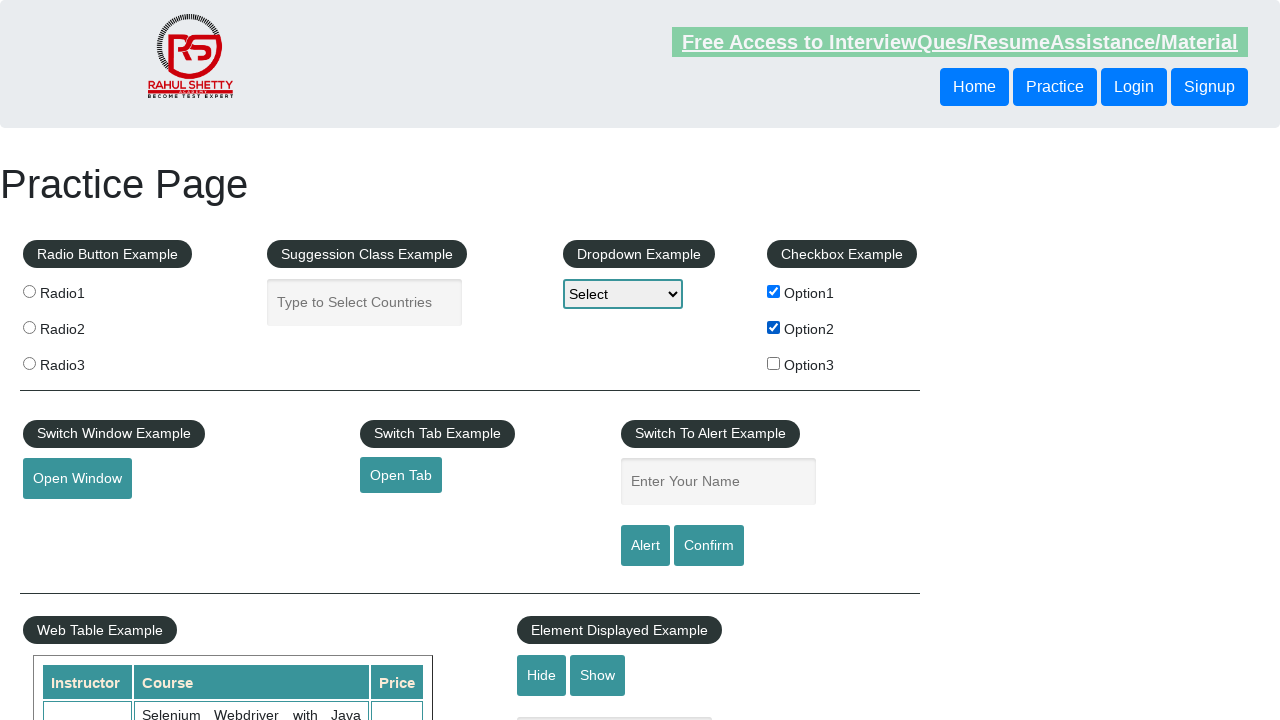

Third checkbox is enabled, clicked it at (774, 363) on xpath=//*[@id="checkBoxOption3"]
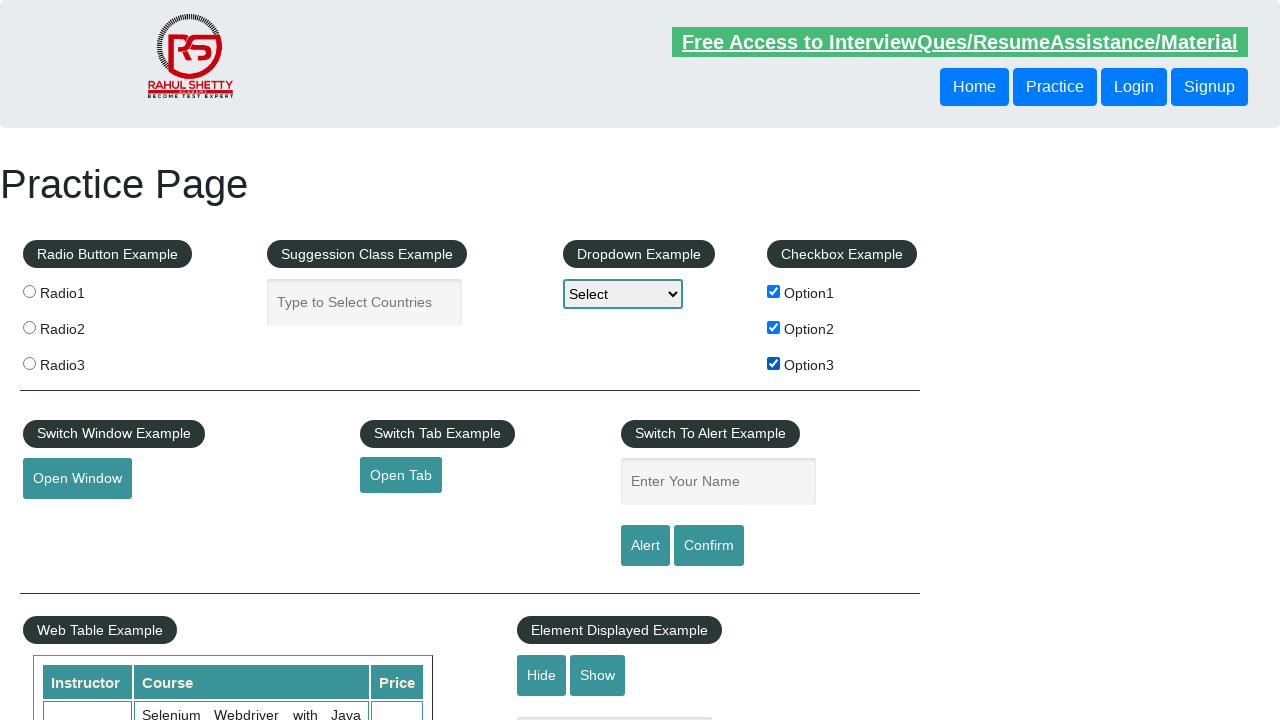

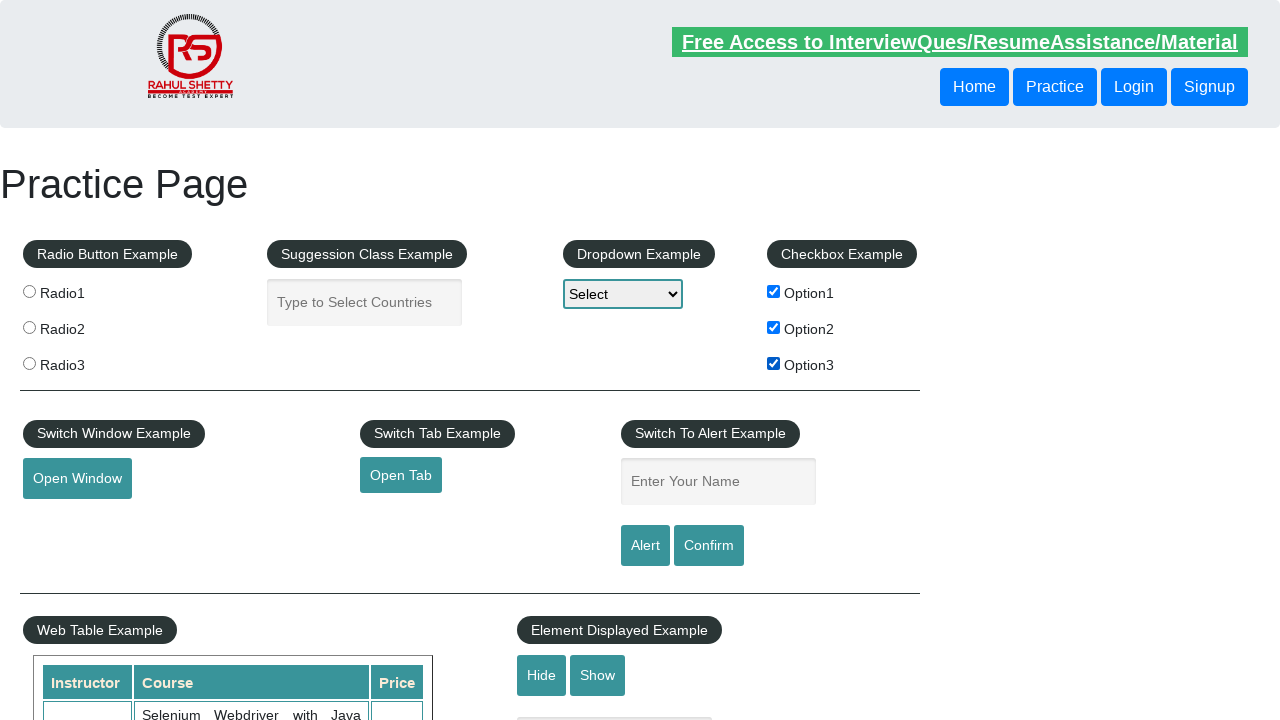